Tests an e-commerce shopping flow by searching for products containing "ca", adding Cashews to the cart, proceeding to checkout, and placing an order.

Starting URL: https://rahulshettyacademy.com/seleniumPractise/#/

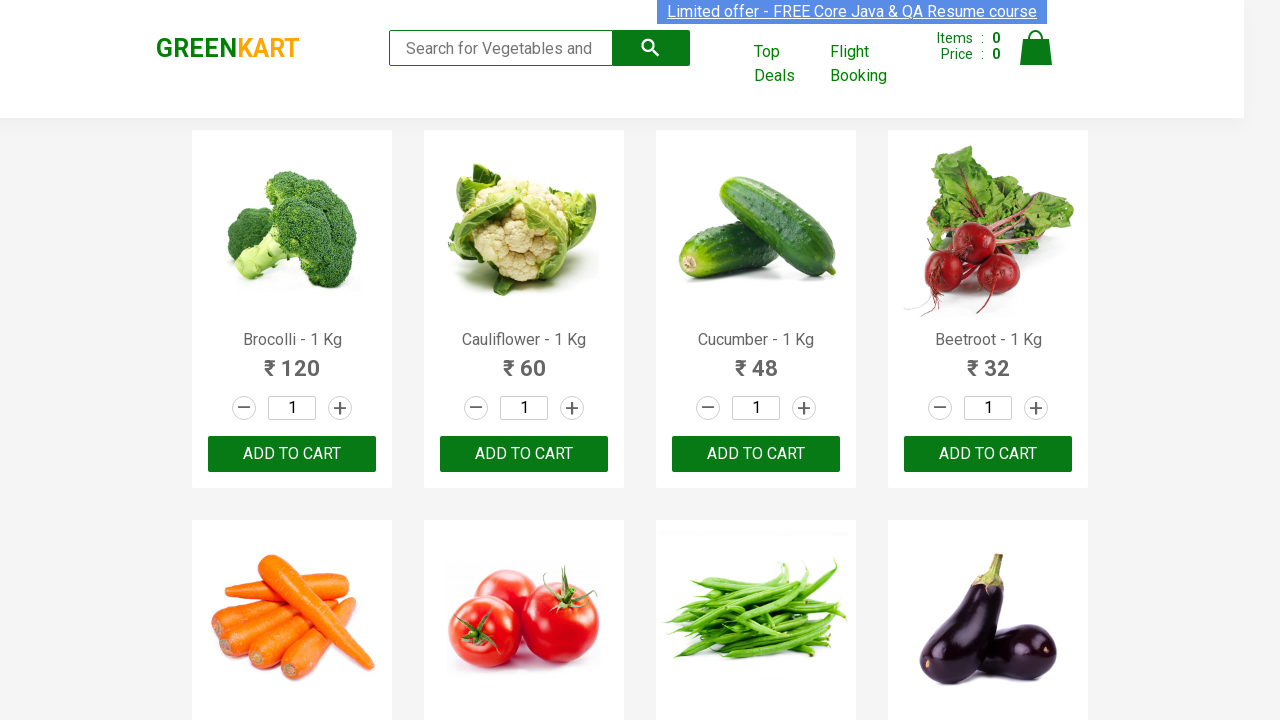

Filled search box with 'ca' on .search-keyword
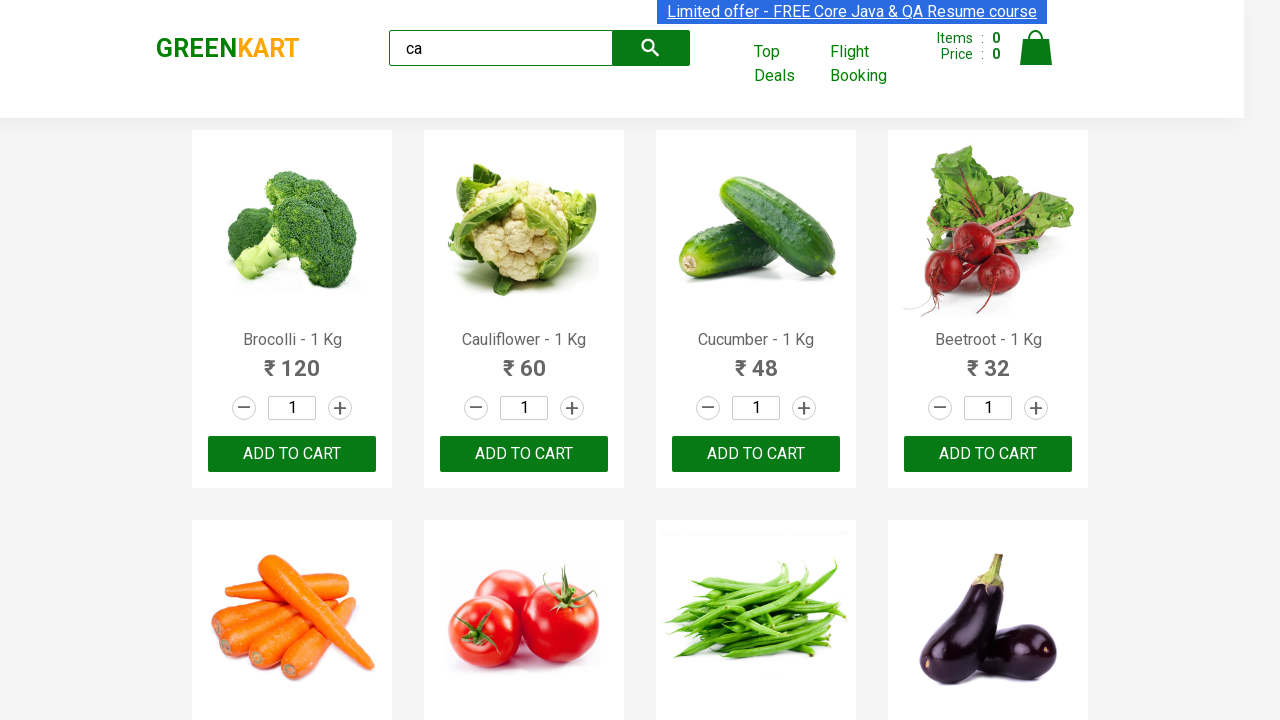

Waited 2 seconds for products to filter and load
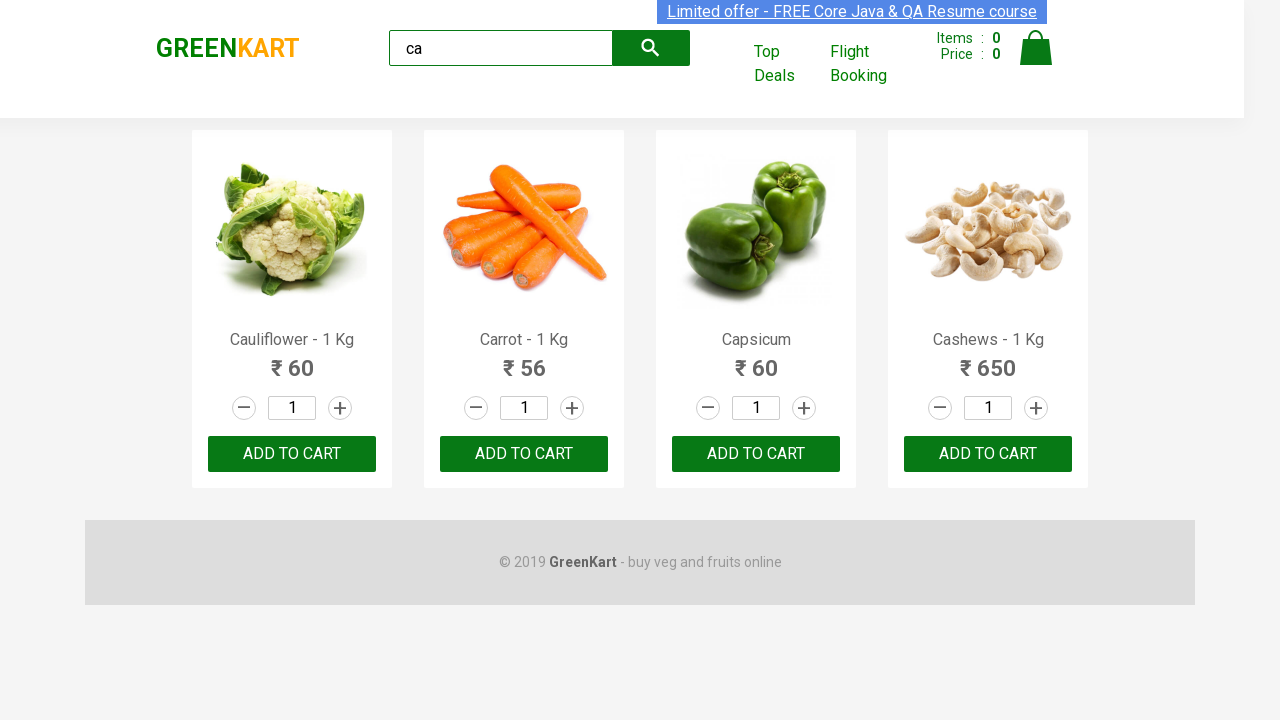

Located all visible products
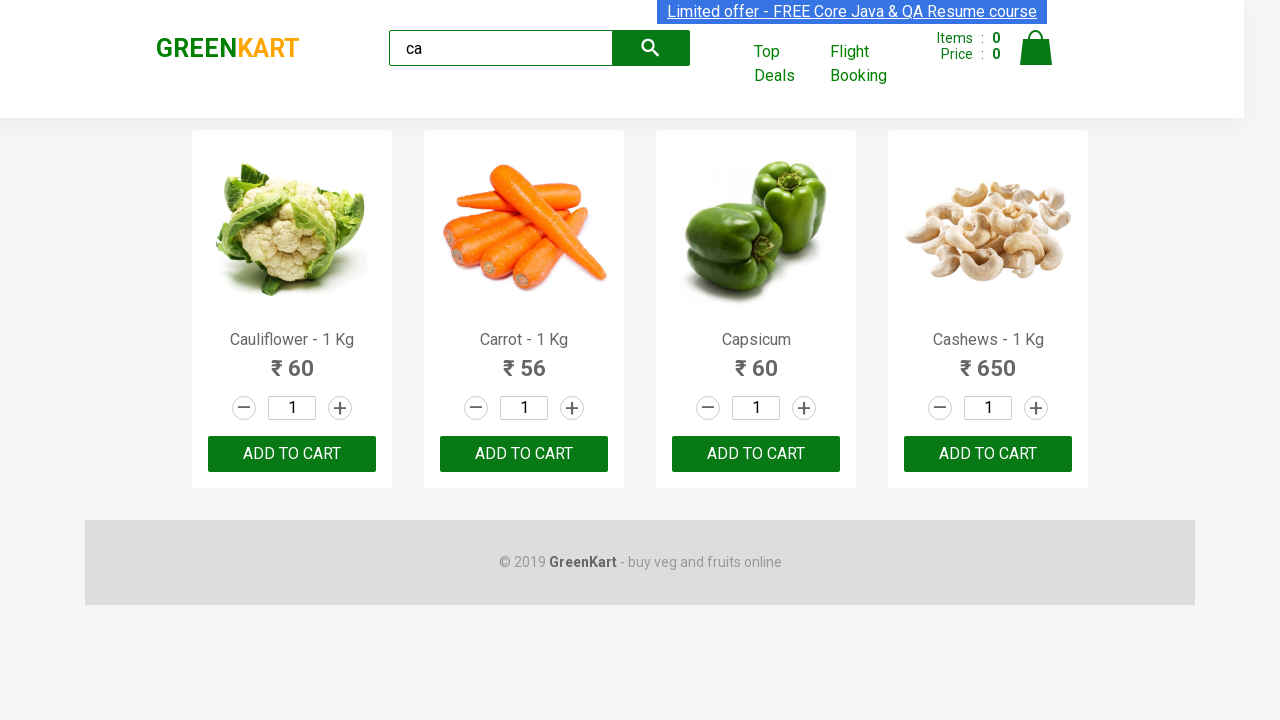

Found and clicked 'Add to Cart' for product: Cashews - 1 Kg at (988, 454) on .products .product >> nth=3 >> button
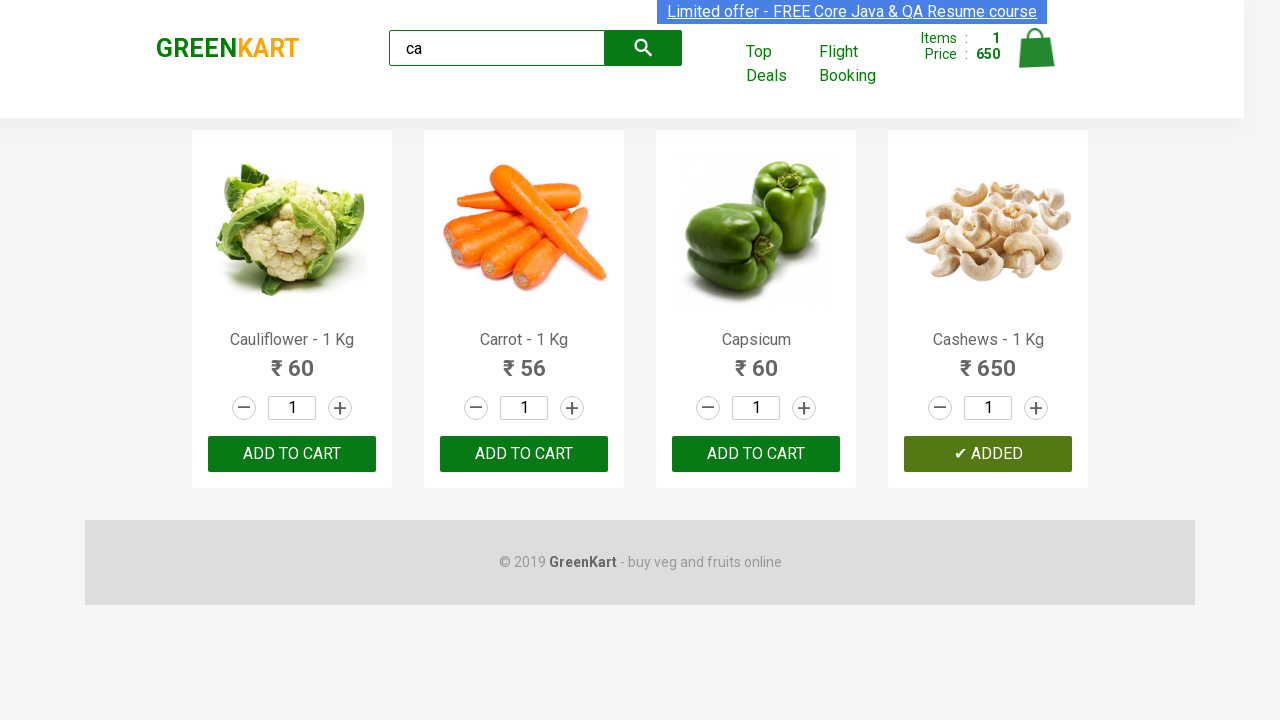

Clicked on cart icon to view cart at (1036, 48) on .cart-icon > img
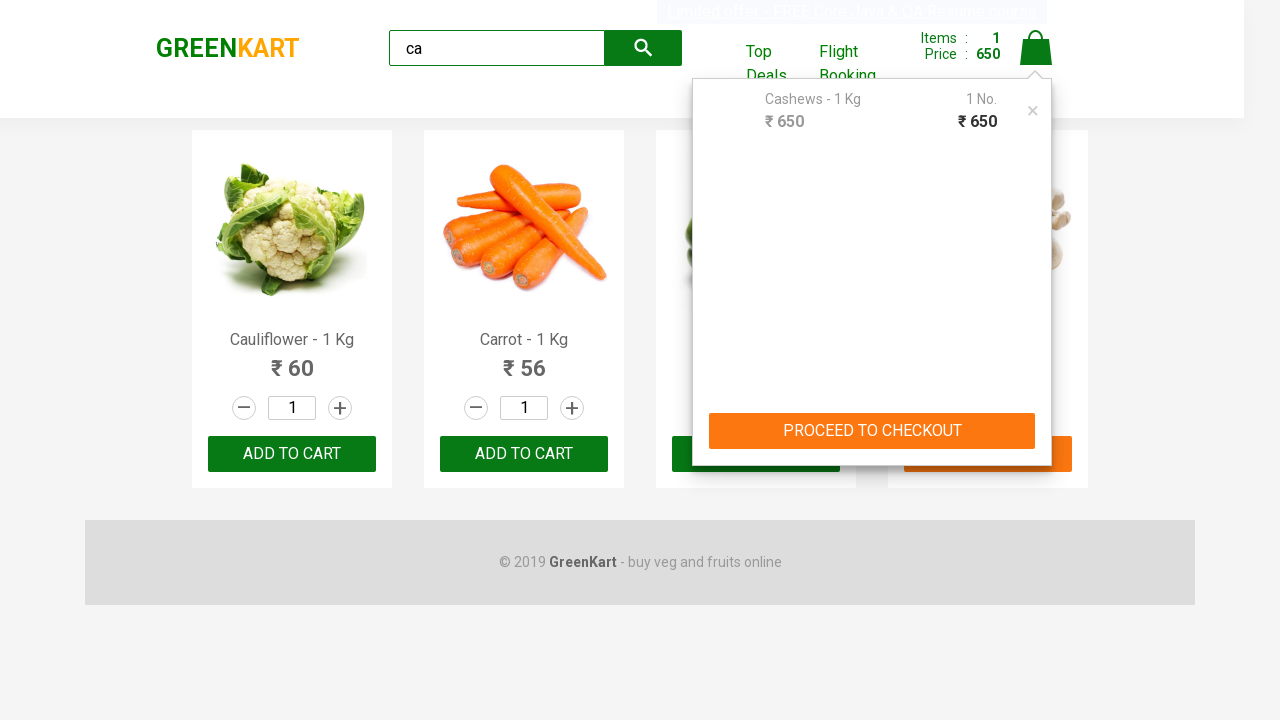

Clicked 'PROCEED TO CHECKOUT' button at (872, 431) on text=PROCEED TO CHECKOUT
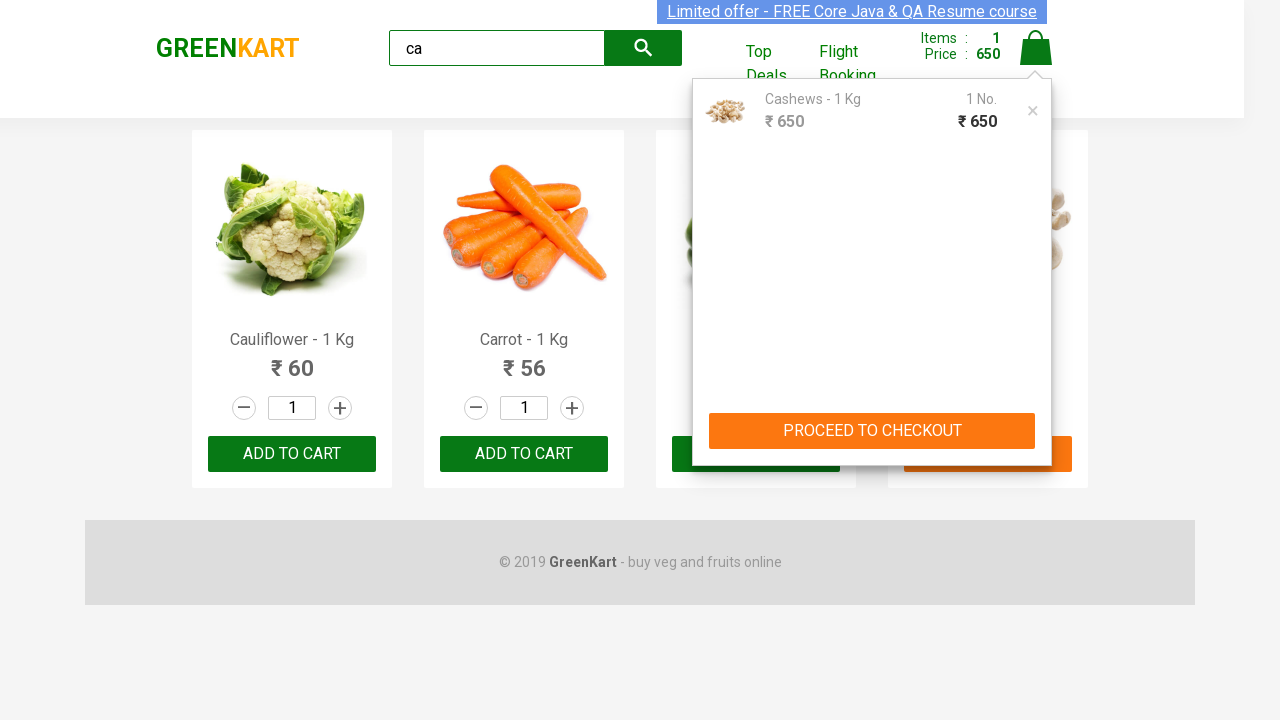

Clicked 'Place Order' button to complete the purchase at (1036, 420) on text=Place Order
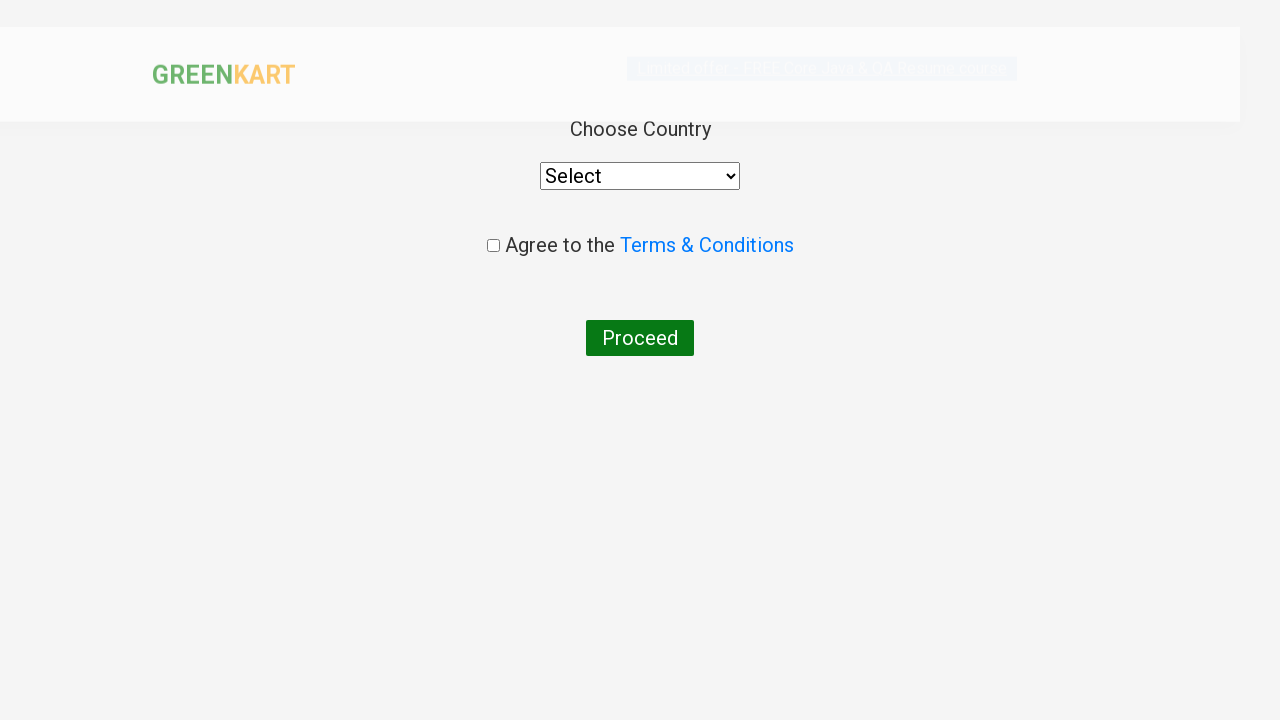

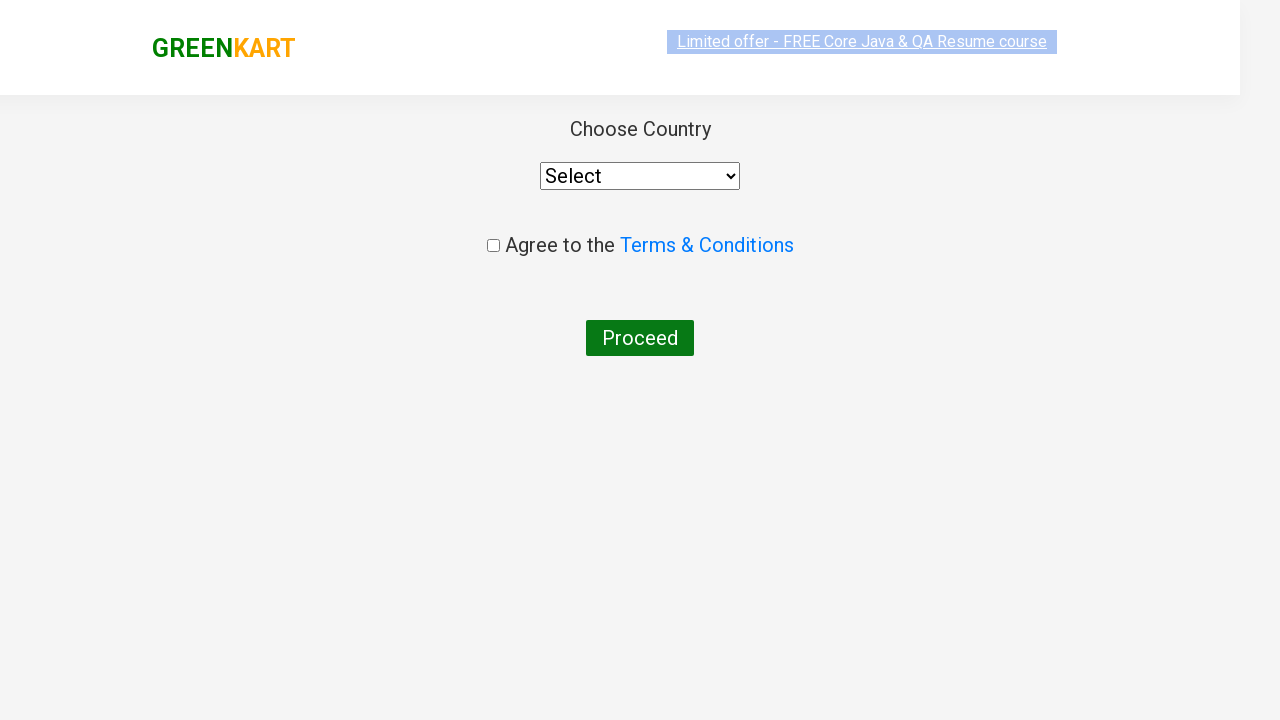